Tests closing a modal ad popup by clicking on the modal footer element using Firefox browser

Starting URL: http://the-internet.herokuapp.com/entry_ad

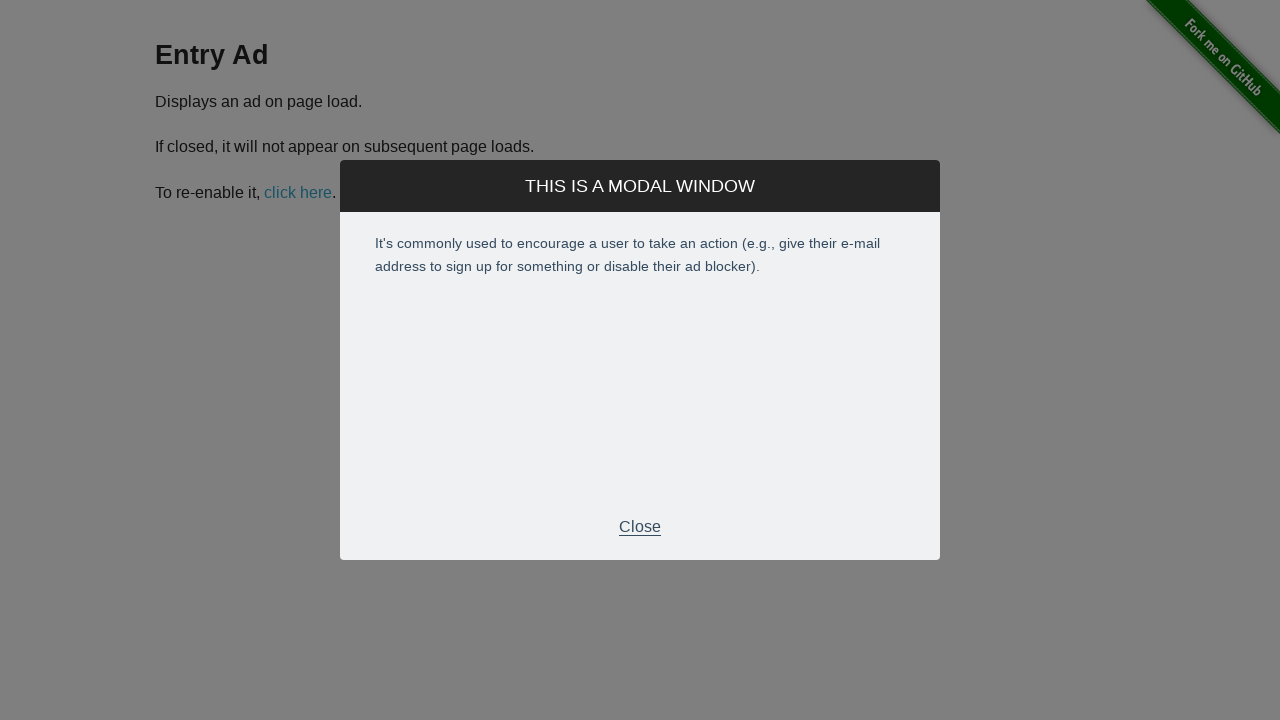

Modal footer element appeared on the page
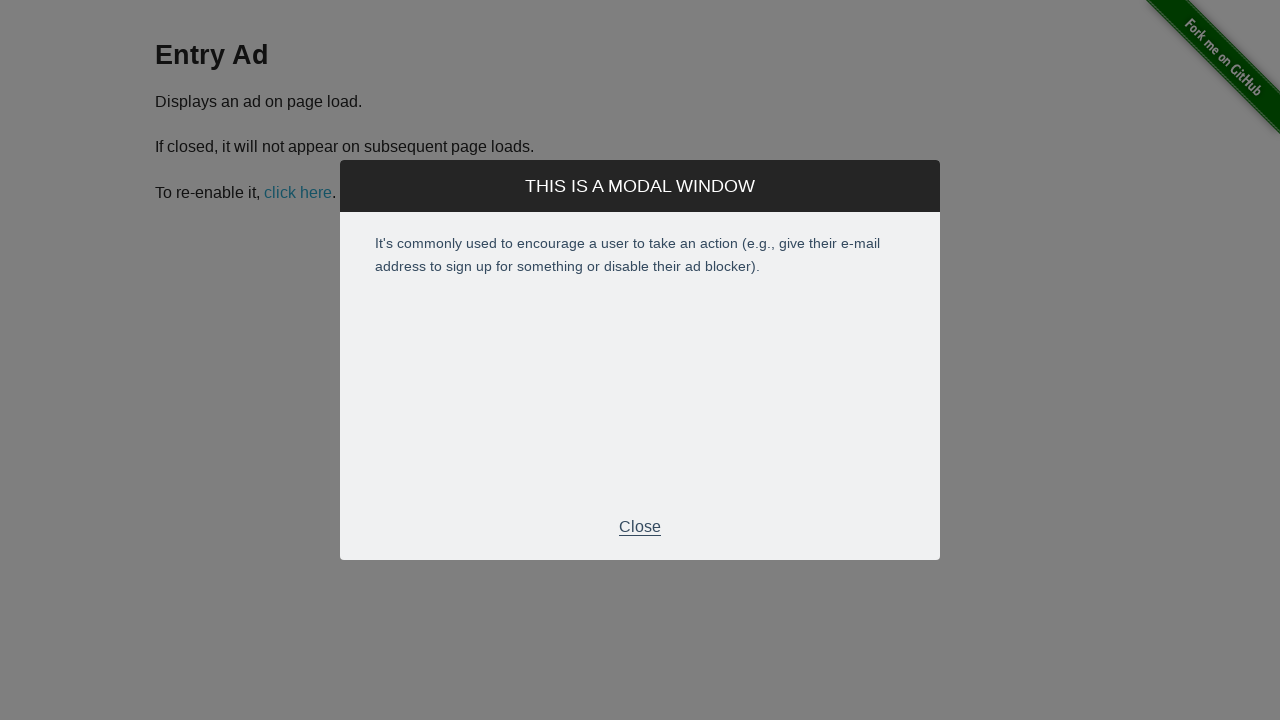

Clicked on modal footer to close the modal popup at (640, 527) on div.modal-footer
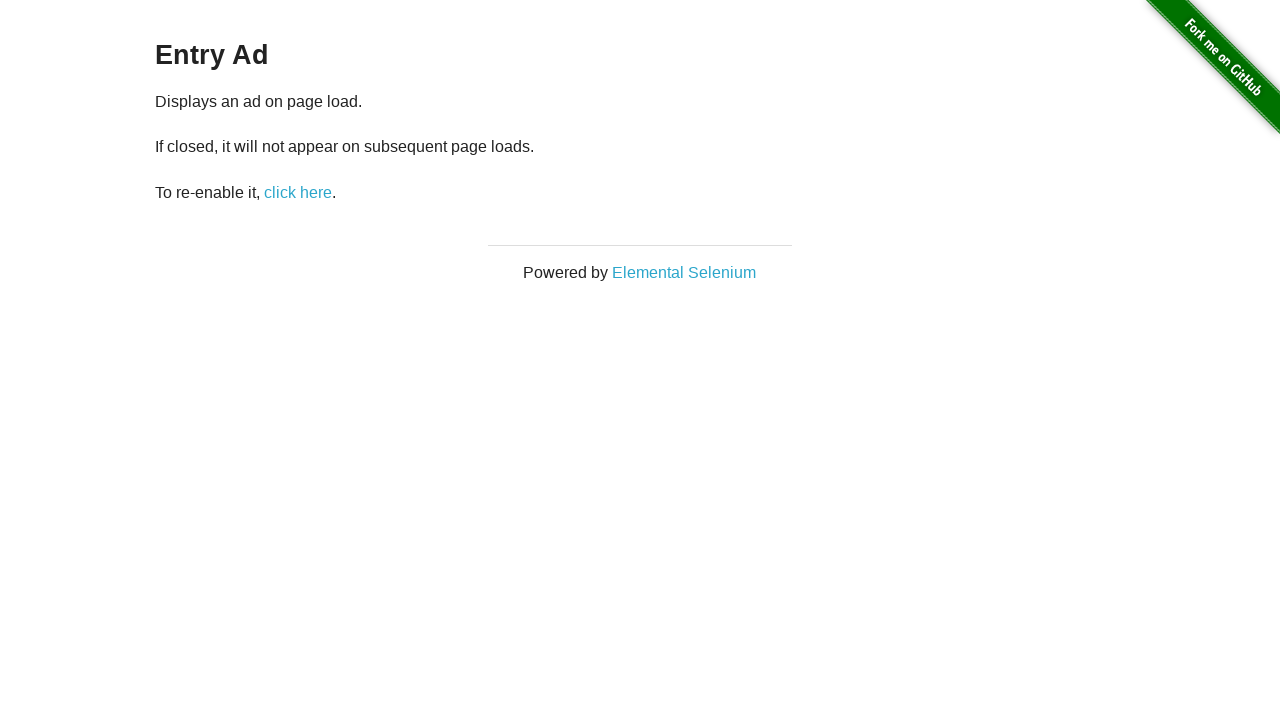

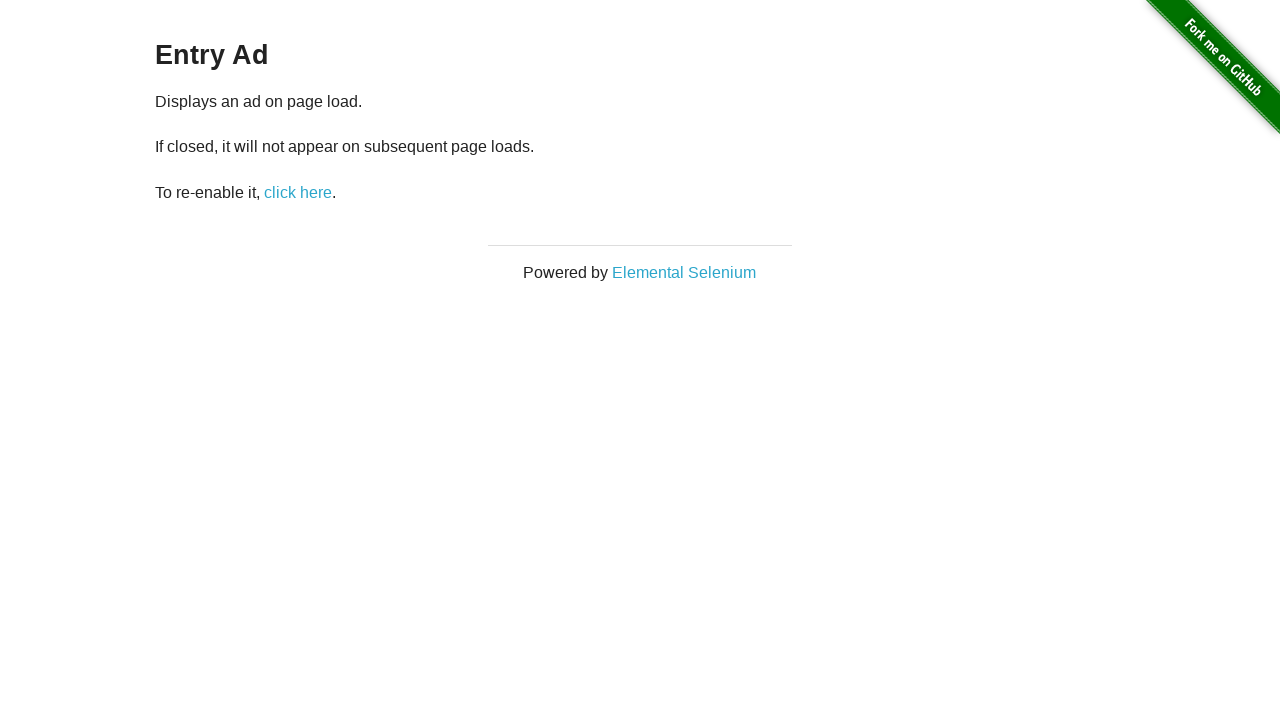